Tests the navigation menu hover functionality by moving the mouse over each dropdown menu item in the top navigation bar to trigger dropdown displays.

Starting URL: https://www.vtiger.com/

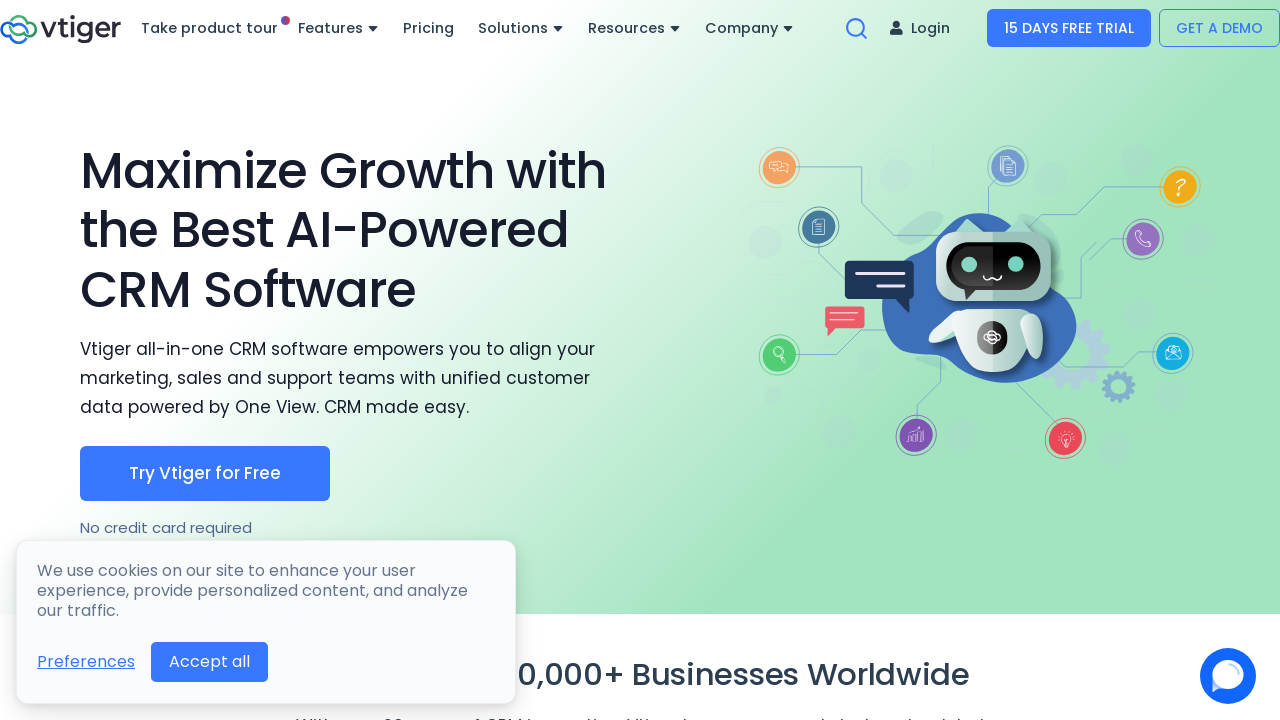

Navigated to https://www.vtiger.com/
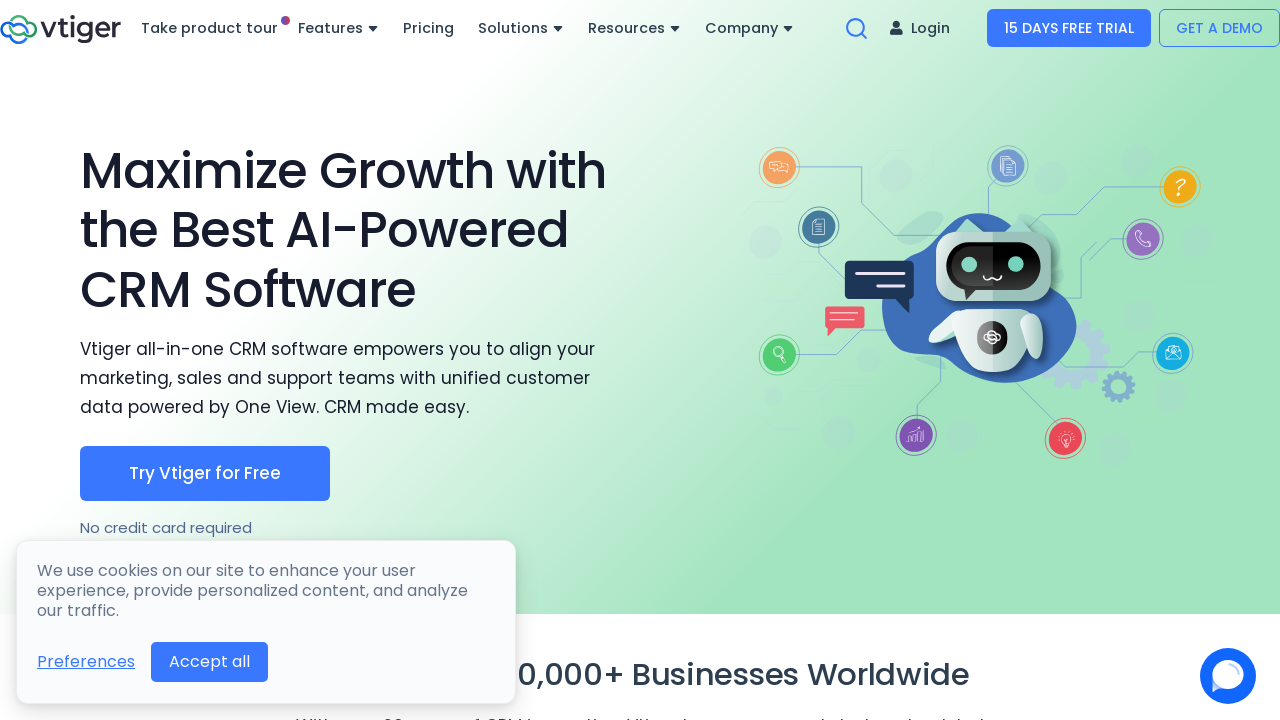

Located all navigation dropdown toggle elements
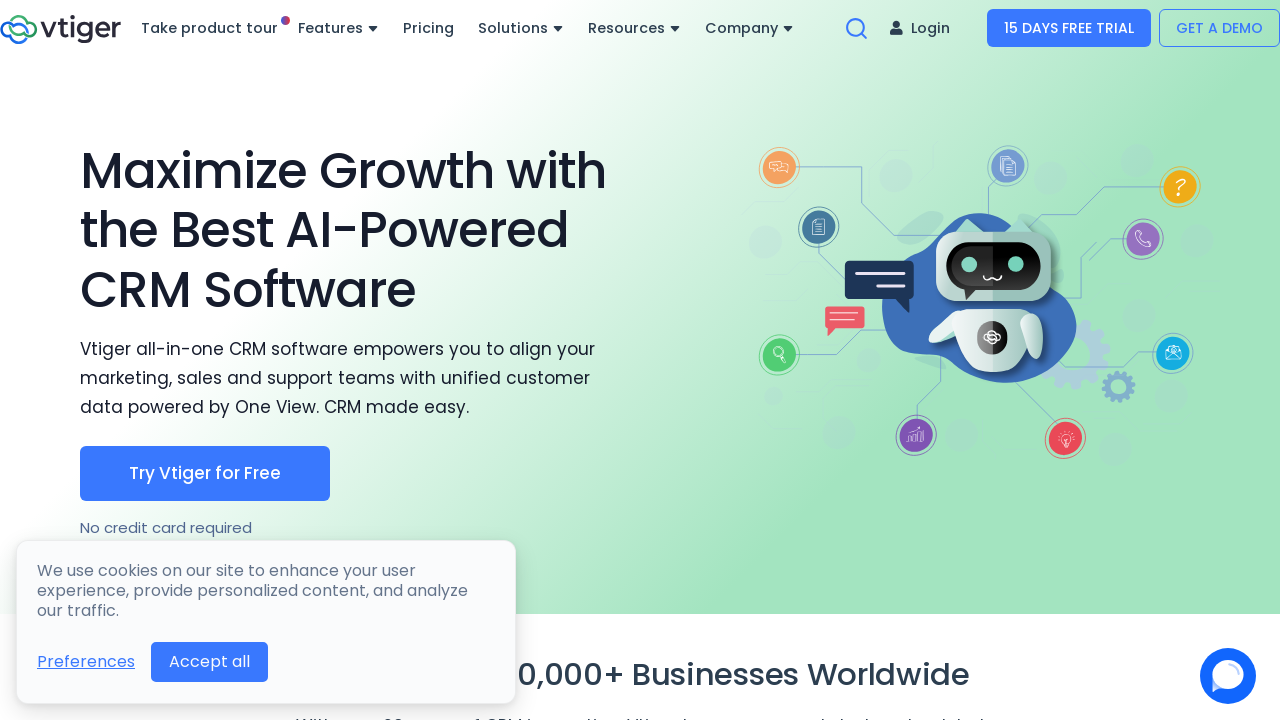

Hovered over navigation dropdown menu item to trigger dropdown display at (344, 28) on a.nav-link.dropdown-toggle.text-dark.custom-nav-bar-heading-font-size >> nth=0
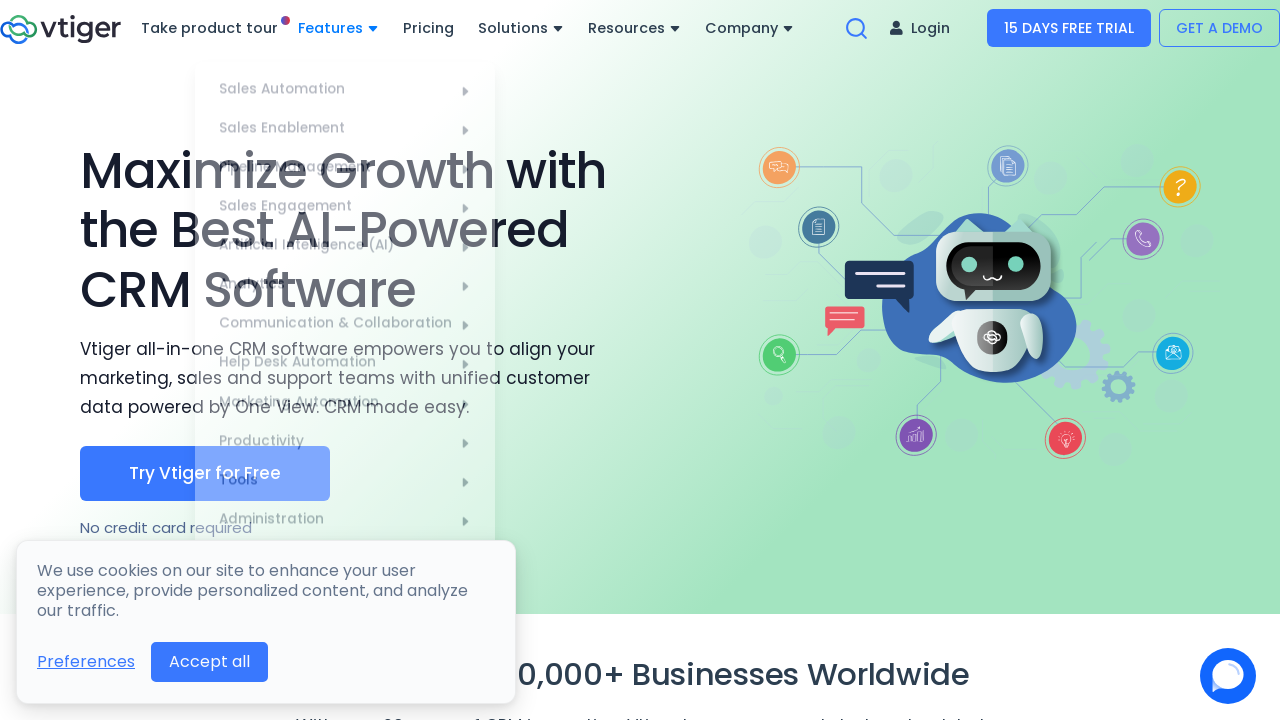

Waited 2 seconds for dropdown menu to fully display
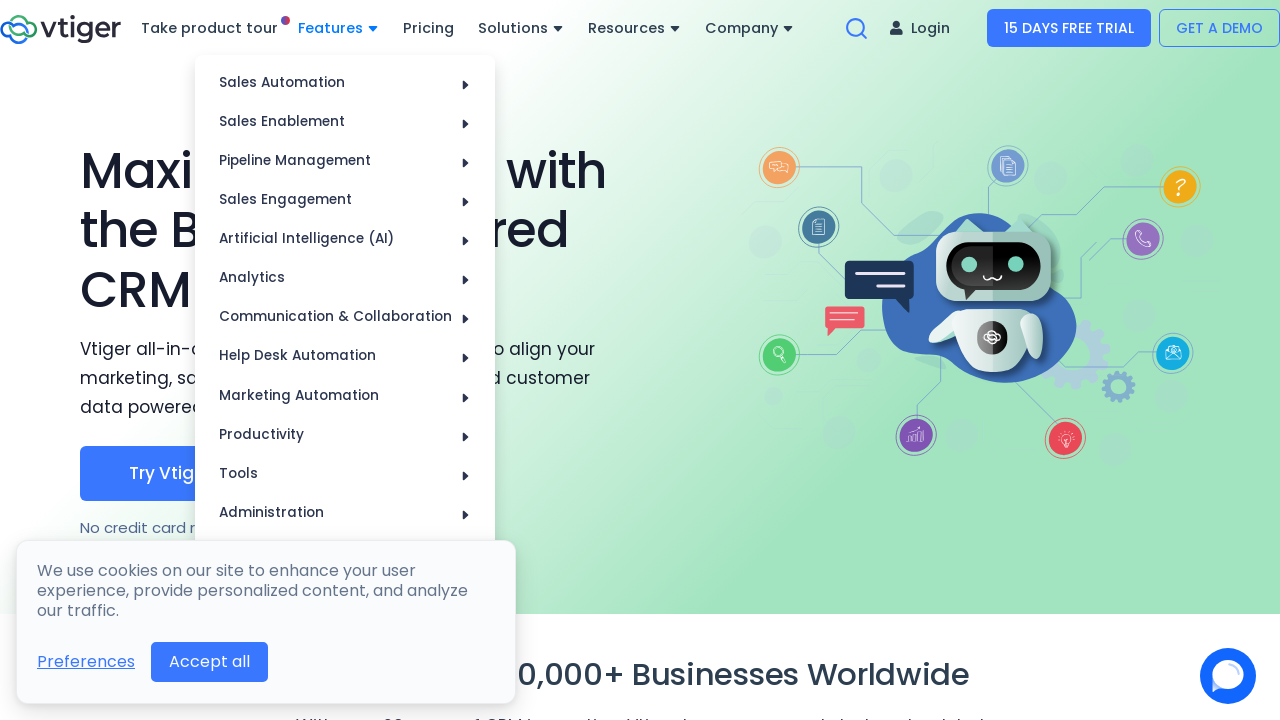

Hovered over navigation dropdown menu item to trigger dropdown display at (521, 28) on a.nav-link.dropdown-toggle.text-dark.custom-nav-bar-heading-font-size >> nth=1
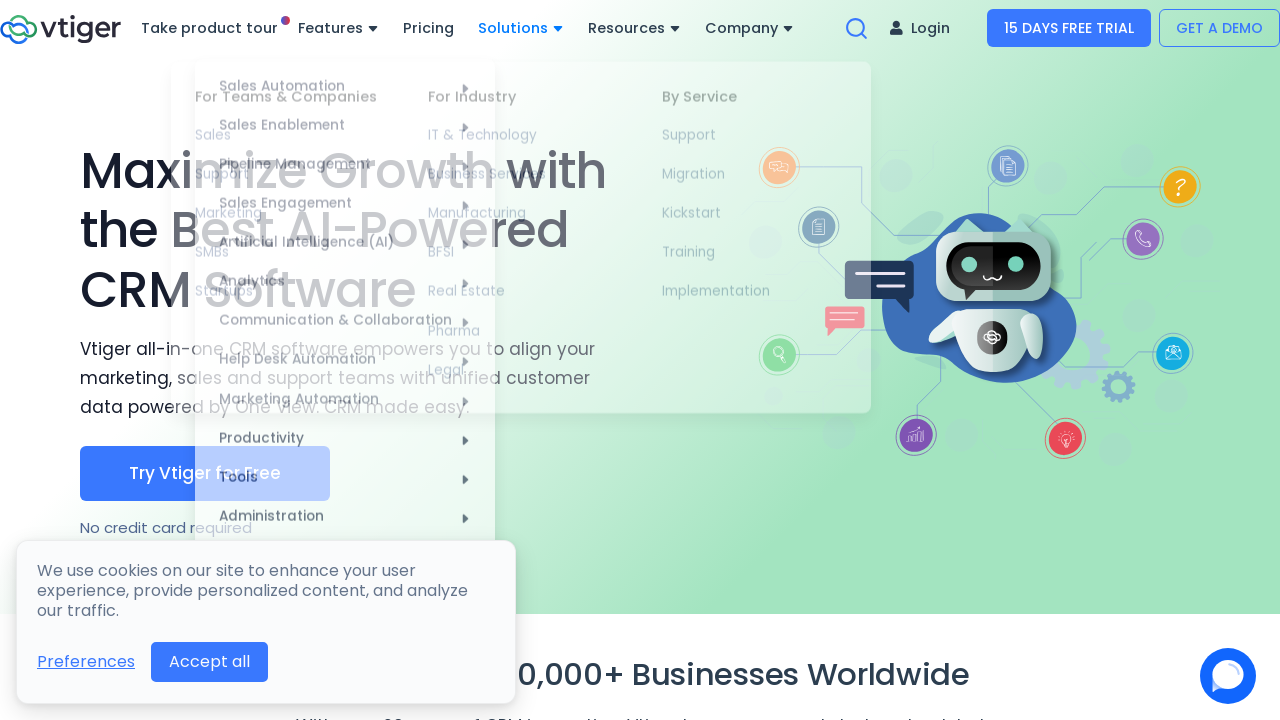

Waited 2 seconds for dropdown menu to fully display
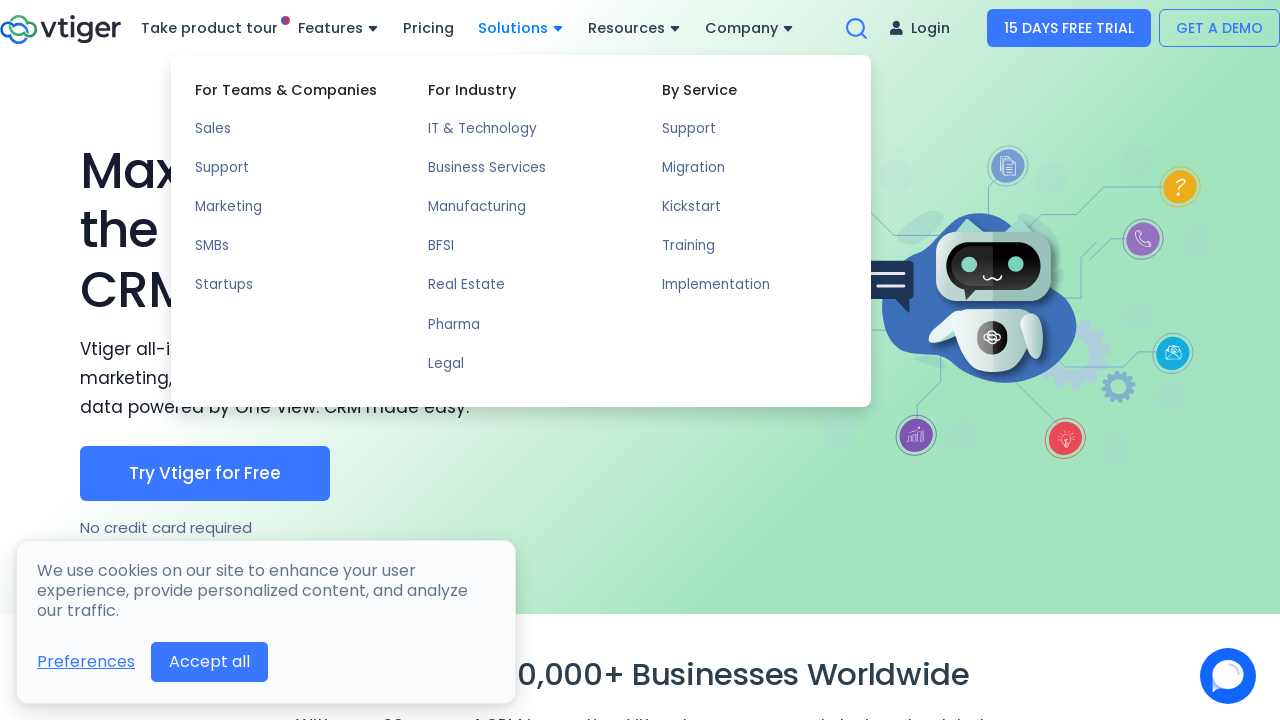

Hovered over navigation dropdown menu item to trigger dropdown display at (634, 28) on a.nav-link.dropdown-toggle.text-dark.custom-nav-bar-heading-font-size >> nth=2
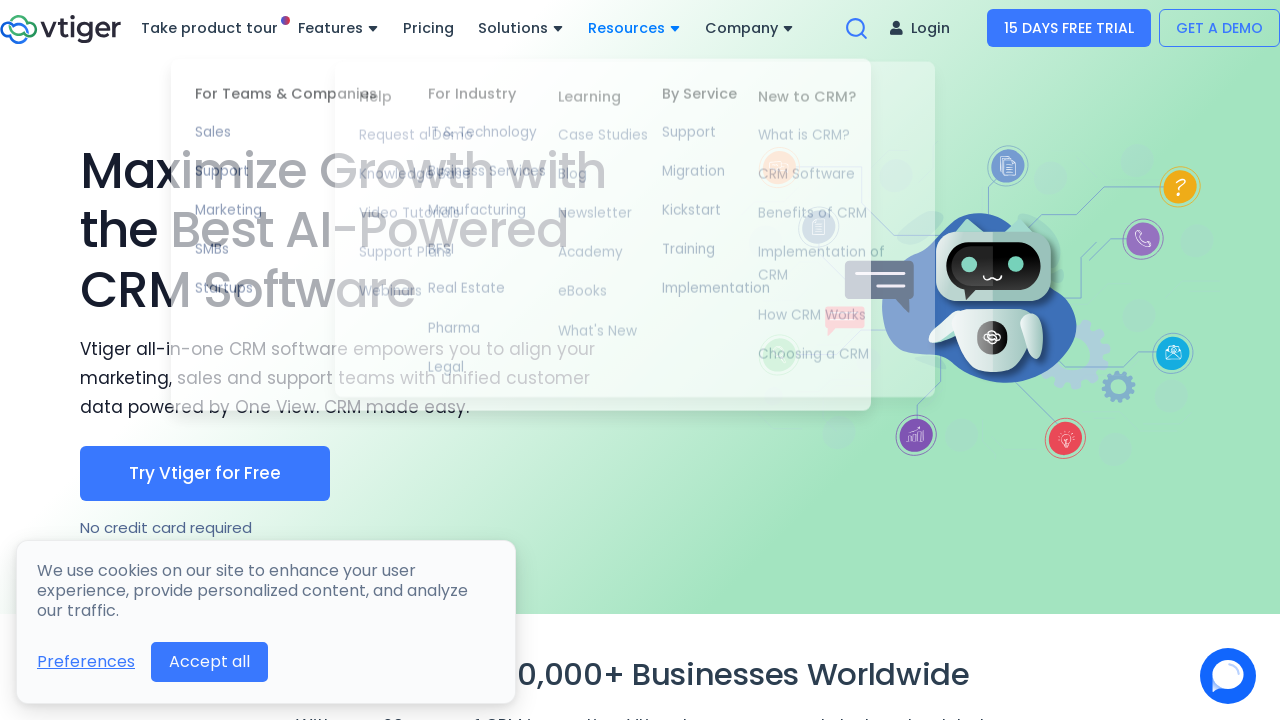

Waited 2 seconds for dropdown menu to fully display
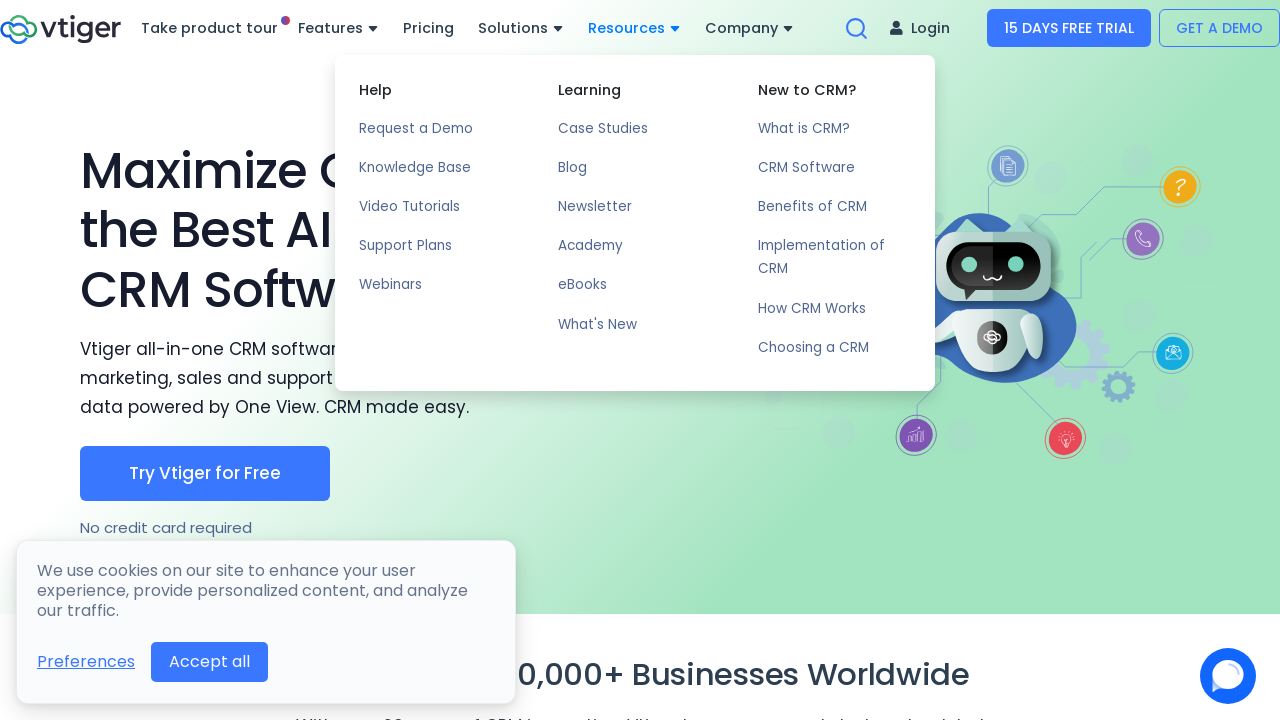

Hovered over navigation dropdown menu item to trigger dropdown display at (750, 28) on a.nav-link.dropdown-toggle.text-dark.custom-nav-bar-heading-font-size >> nth=3
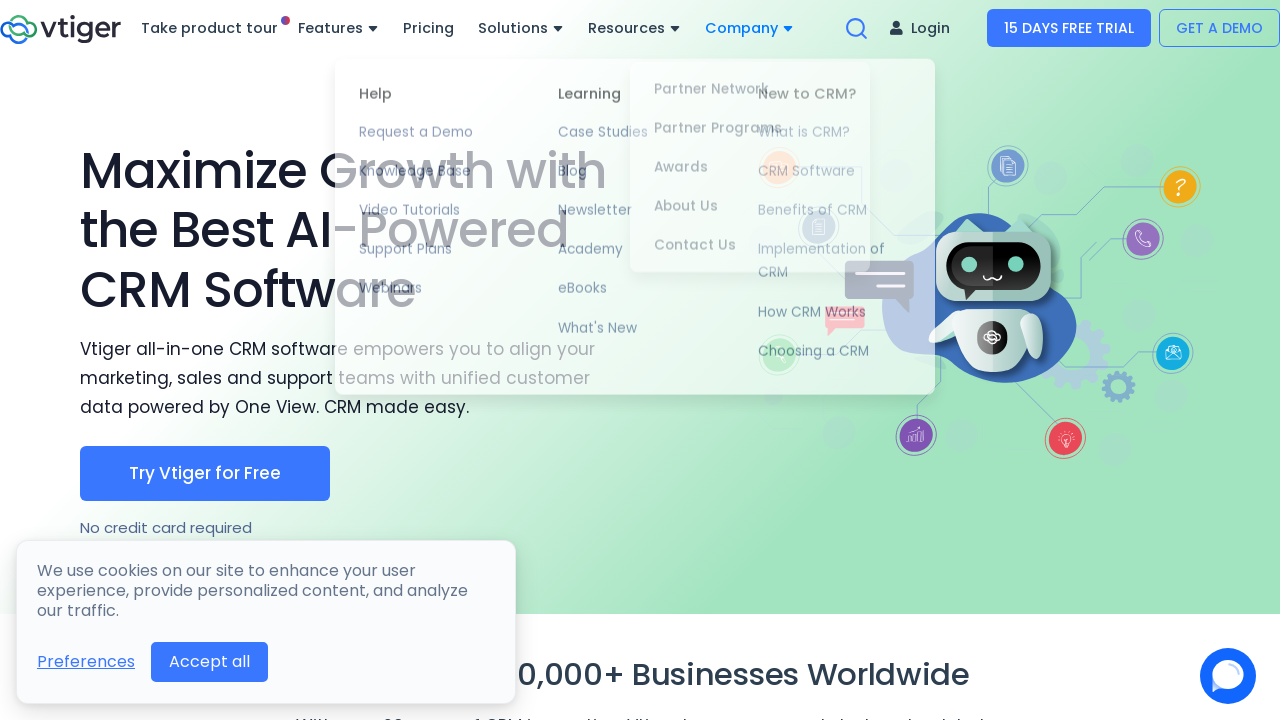

Waited 2 seconds for dropdown menu to fully display
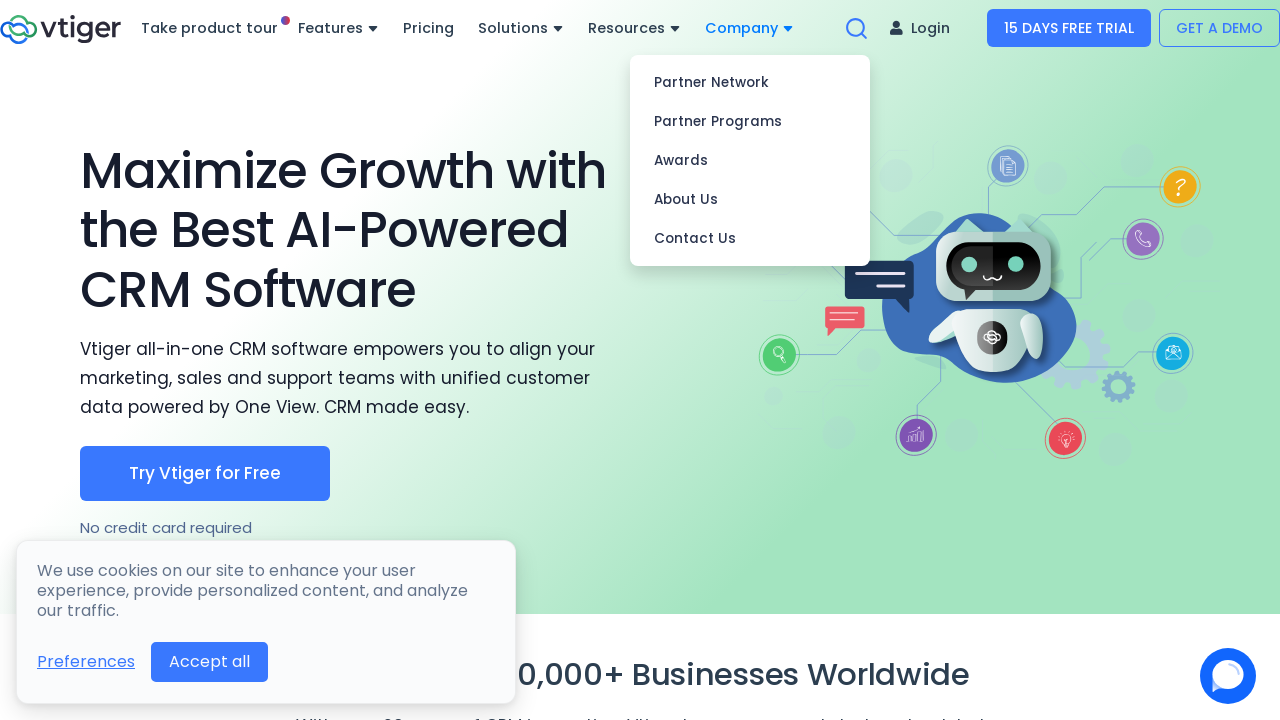

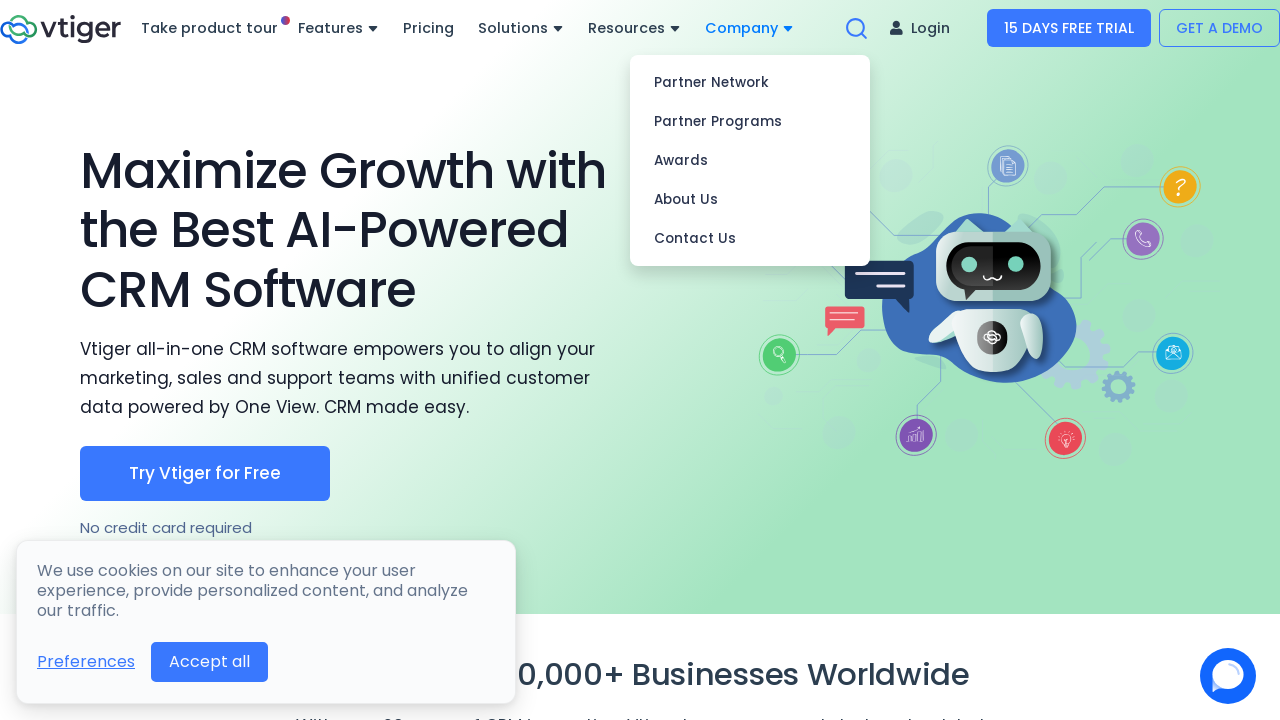